Tests scrolling an element to the top of a scrollable area by navigating to a page with overflow, verifying element visibility, and scrolling the element into view at the top of the scroll area.

Starting URL: https://www.selenium.dev/selenium/web/scrolling_tests/page_with_y_overflow_auto.html

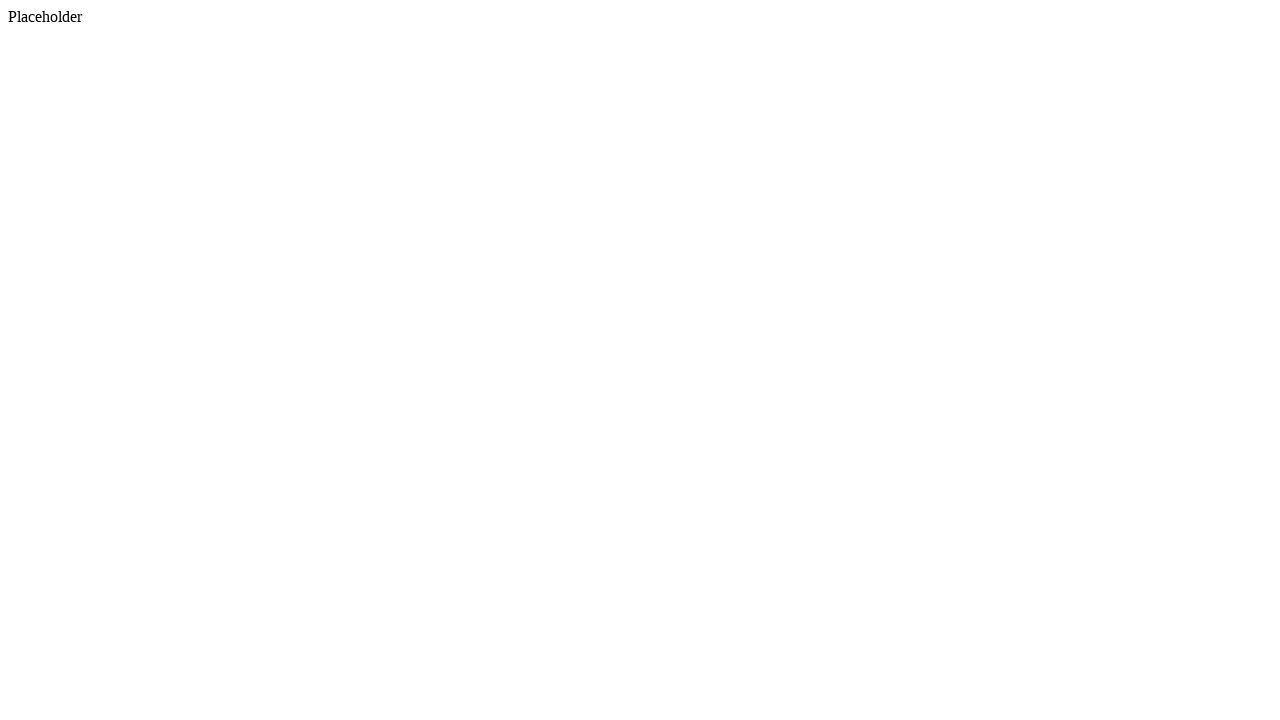

Navigated to page with Y overflow auto scrolling
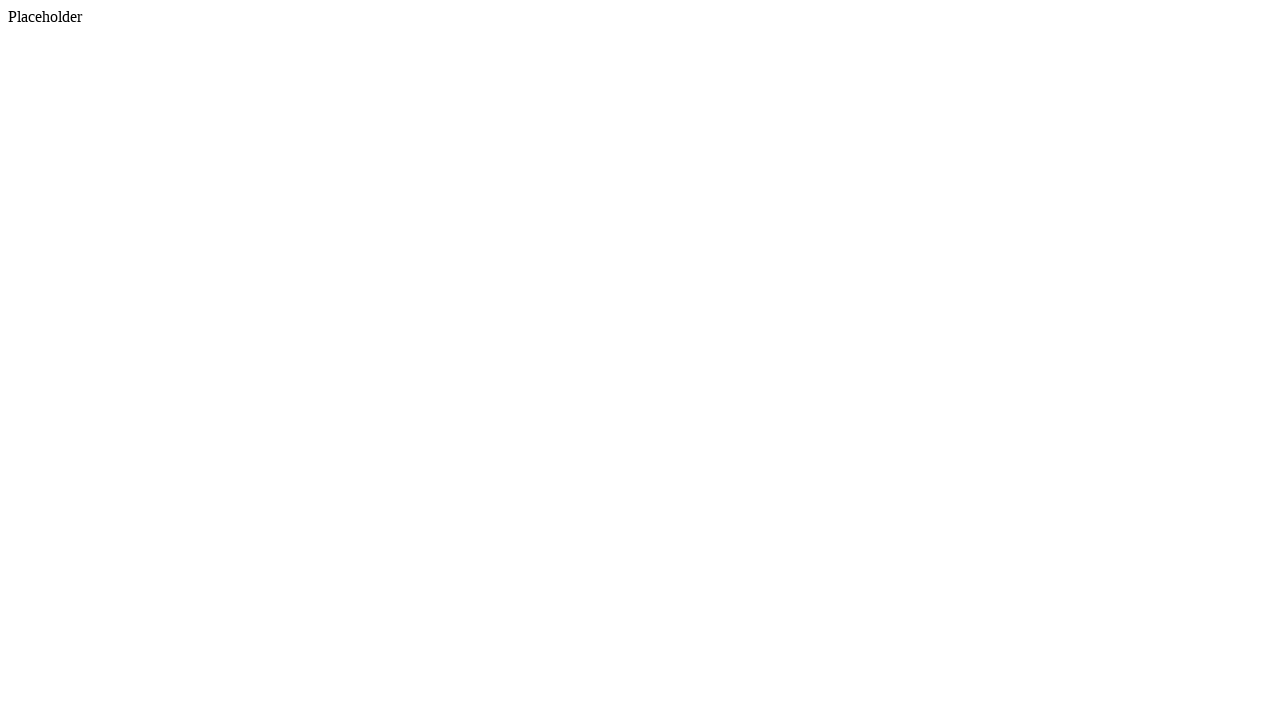

Link element (#link) is present in the DOM
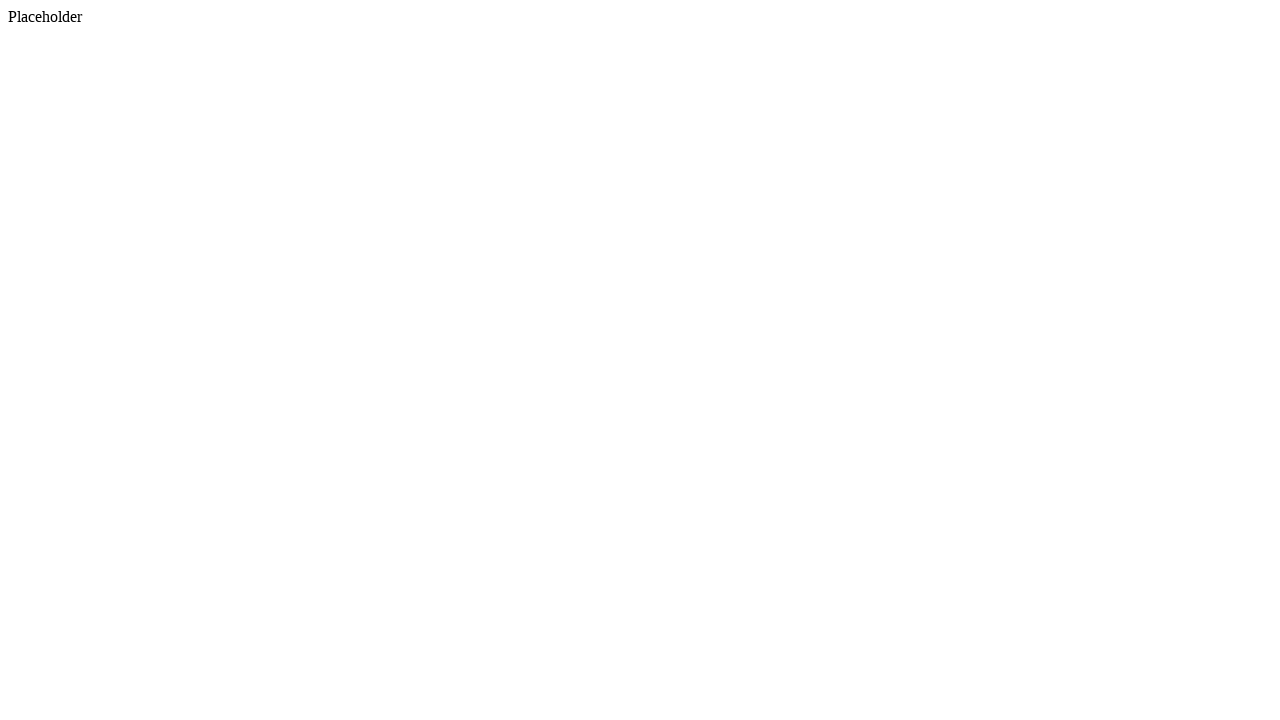

Located scroll area element (body > div)
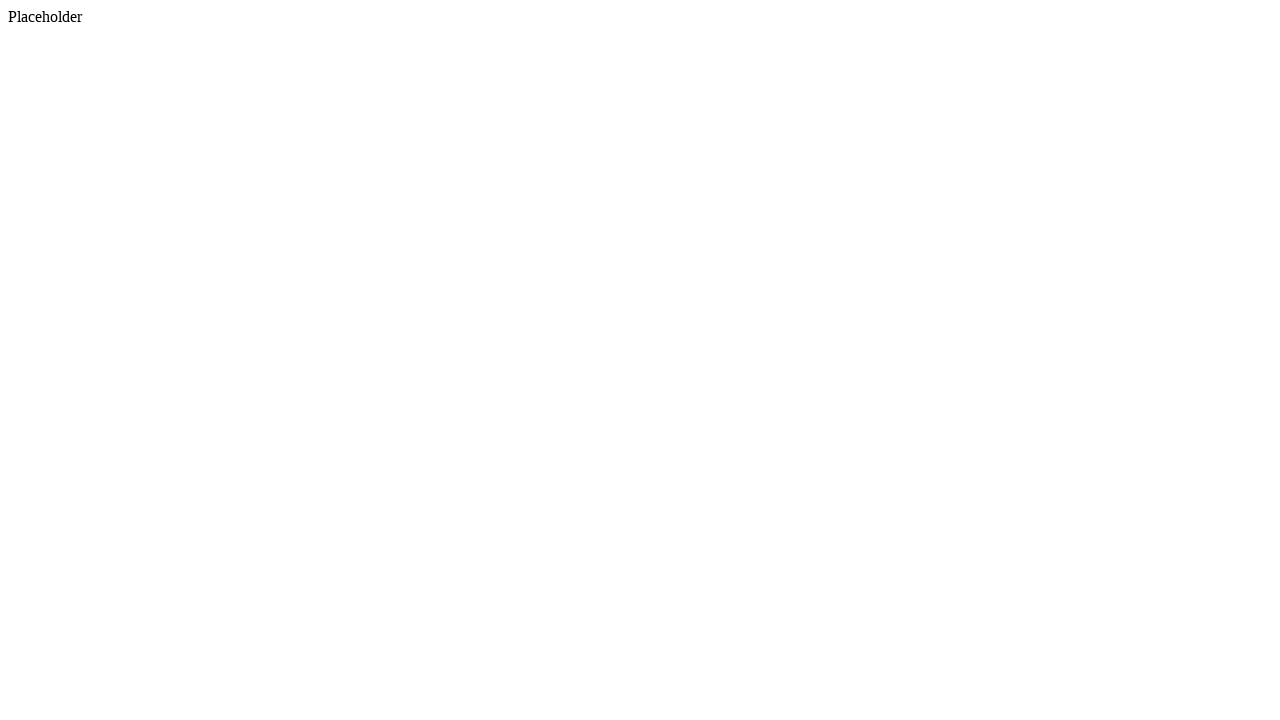

Scrolled link element to top of scroll area
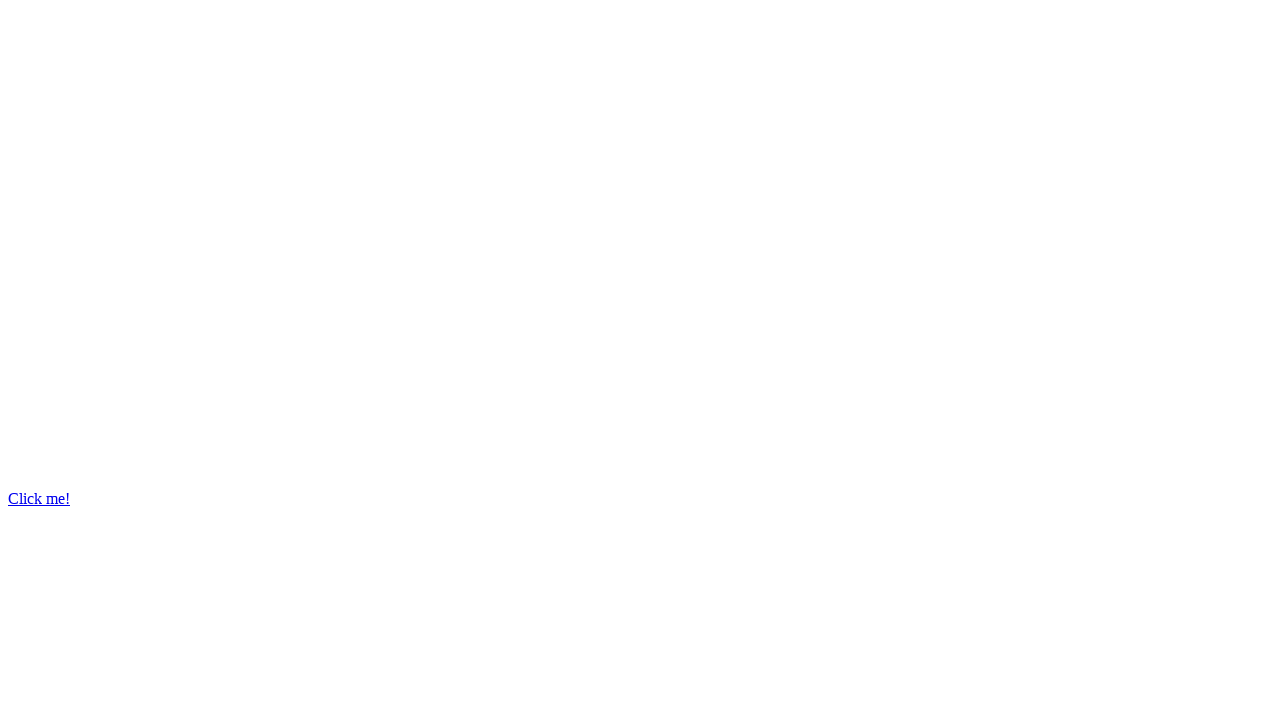

Verified link element is visible after scrolling
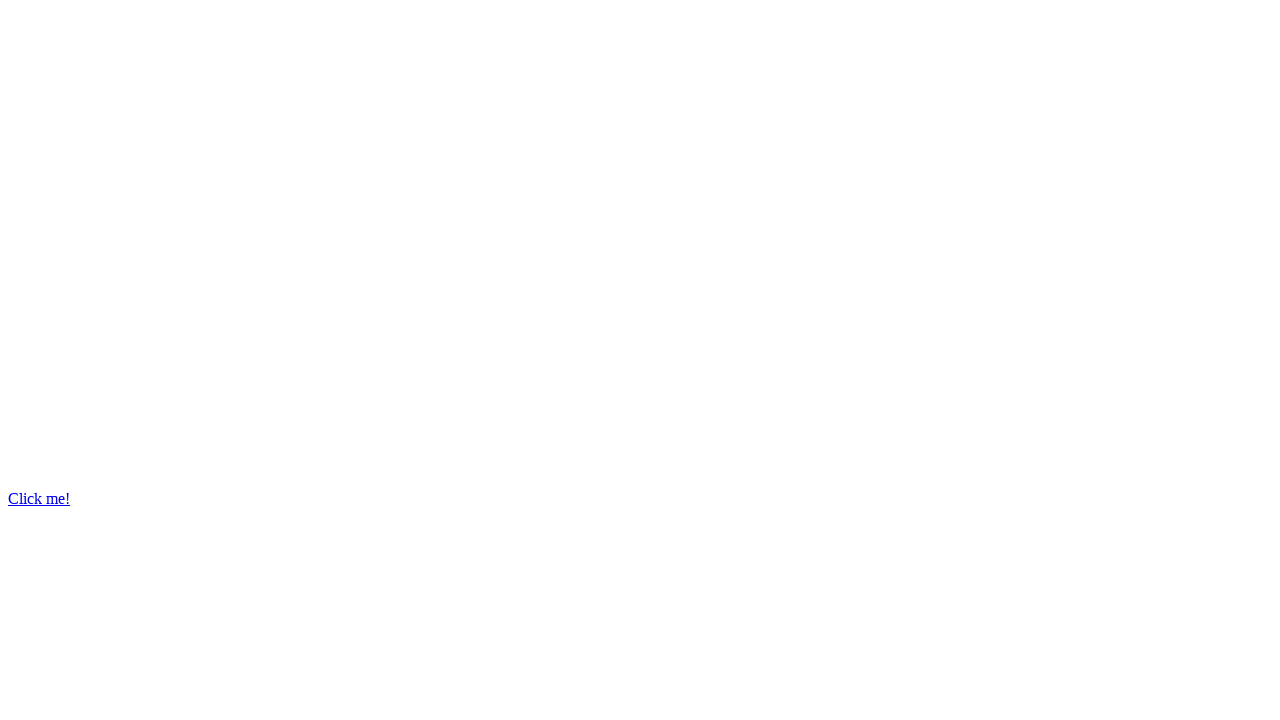

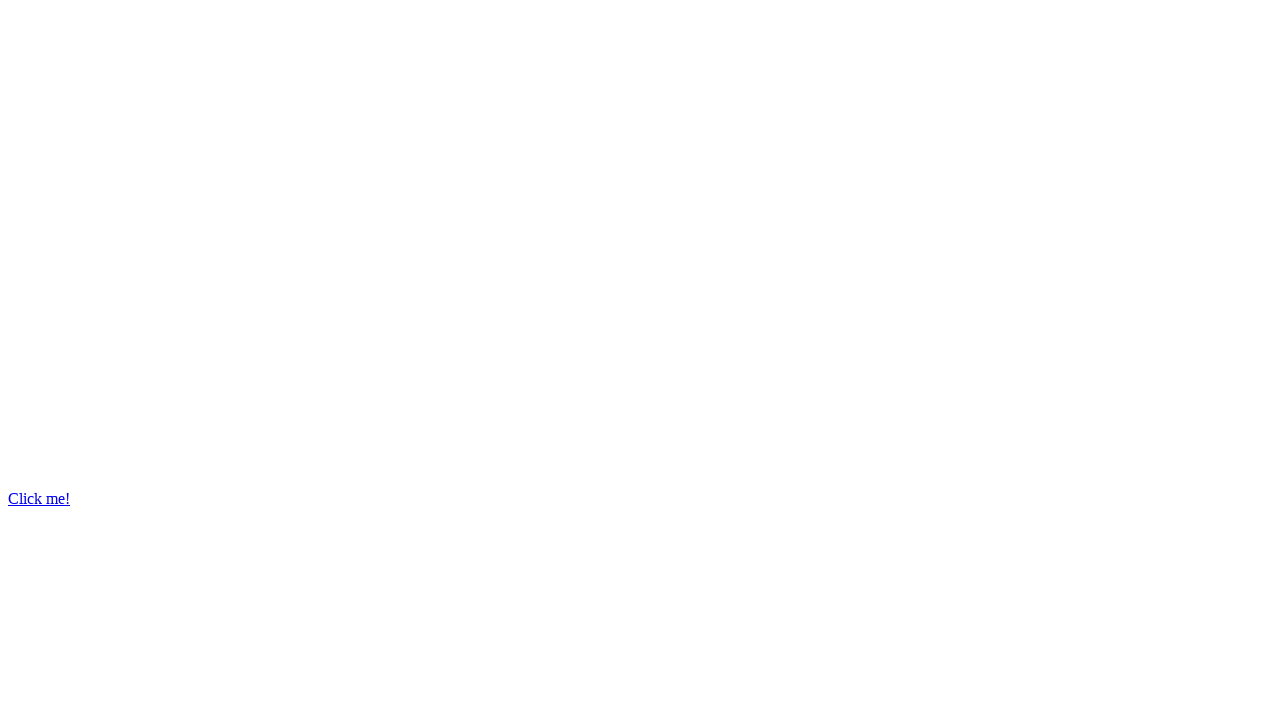